Tests keyboard actions by entering text in first textarea, selecting all with Ctrl+A, copying with Ctrl+C, navigating to second textarea with Tab, and pasting with Ctrl+V

Starting URL: https://text-compare.com/

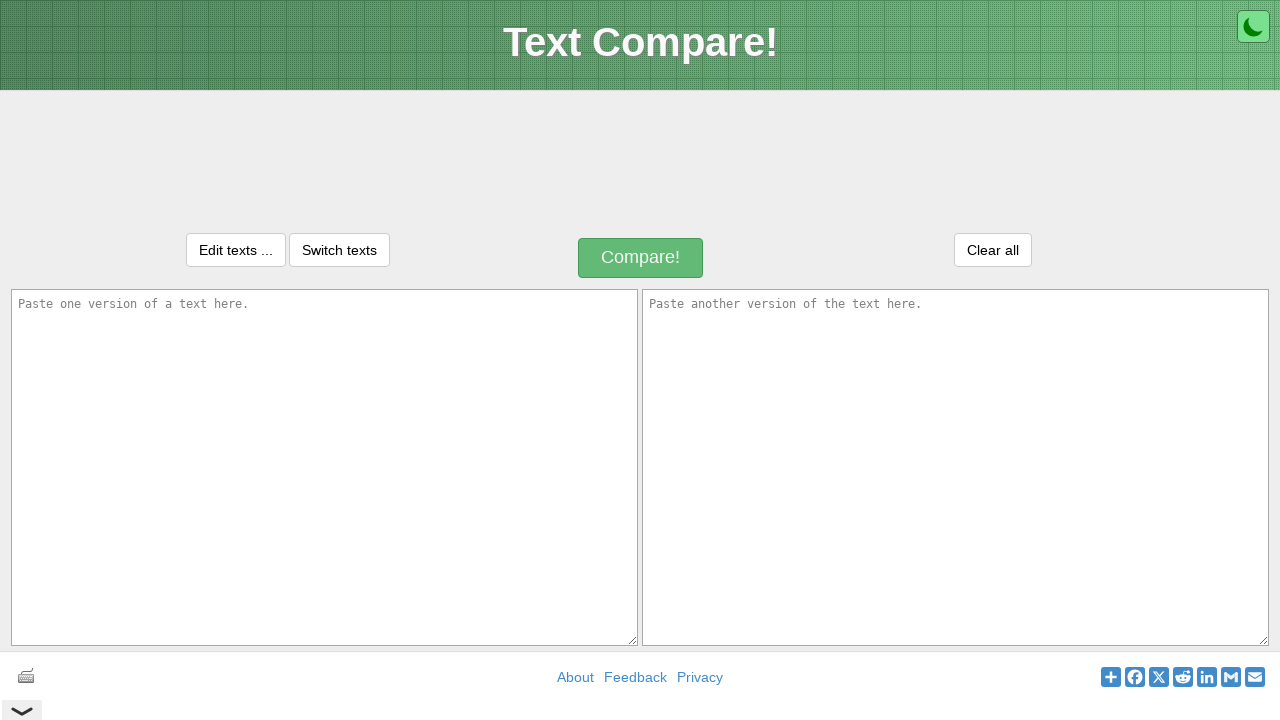

Entered text 'My name is Khan' in first textarea on textarea#inputText1
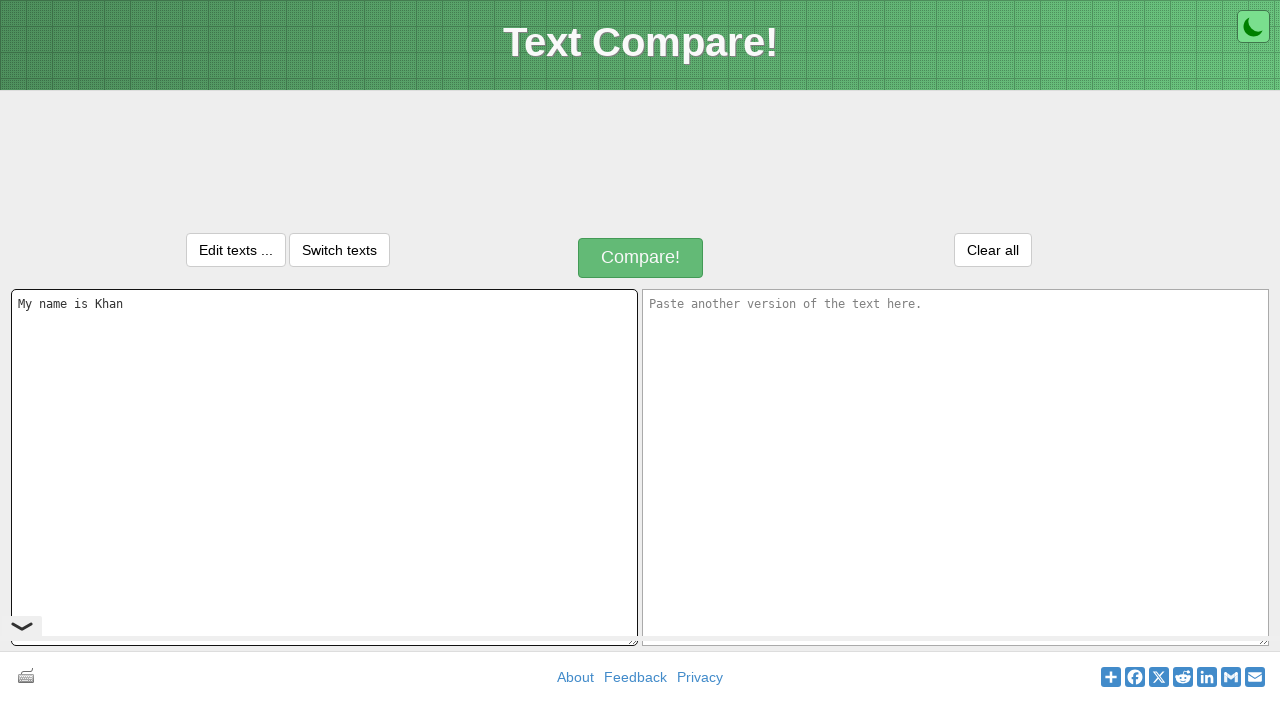

Selected all text in first textarea with Ctrl+A
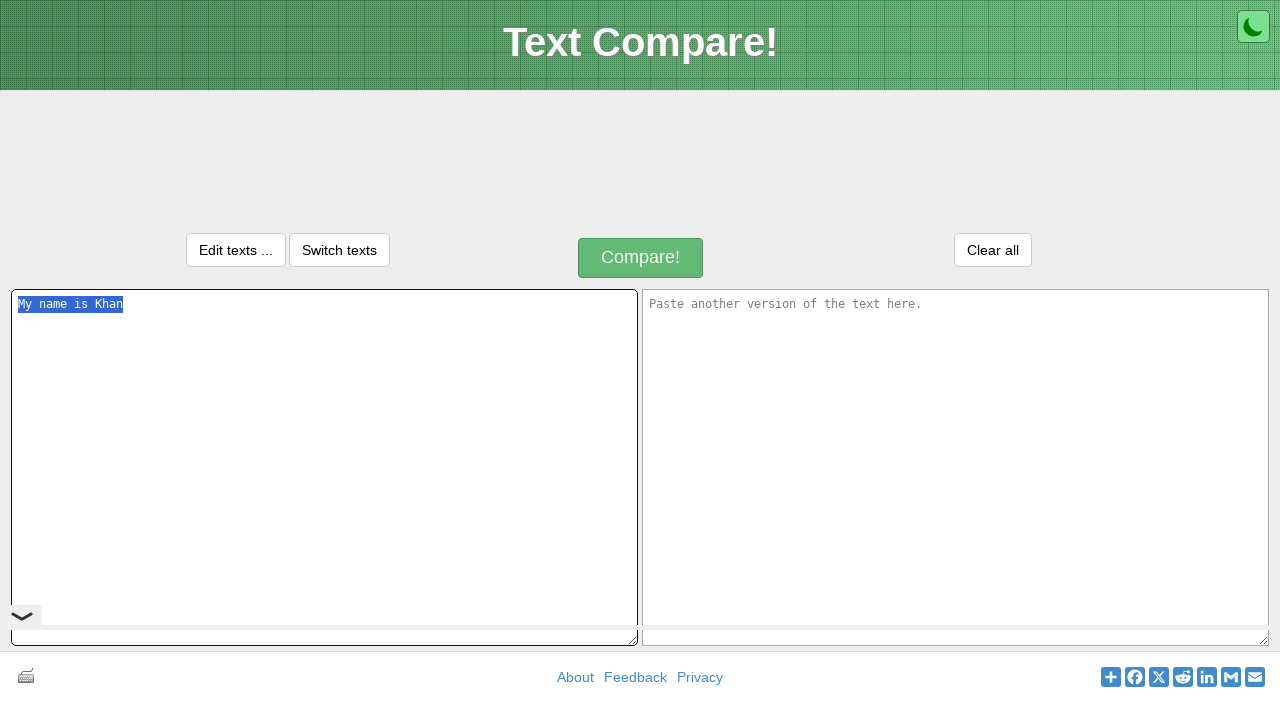

Copied selected text with Ctrl+C
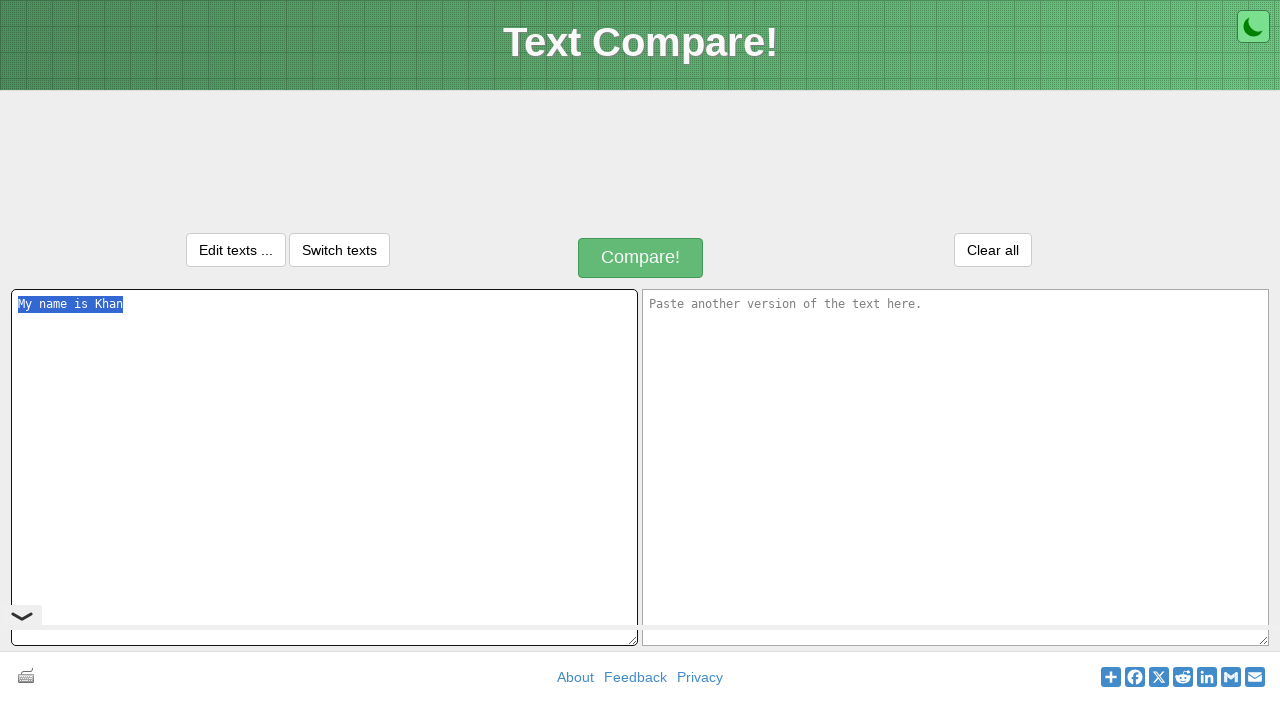

Navigated to second textarea with Tab
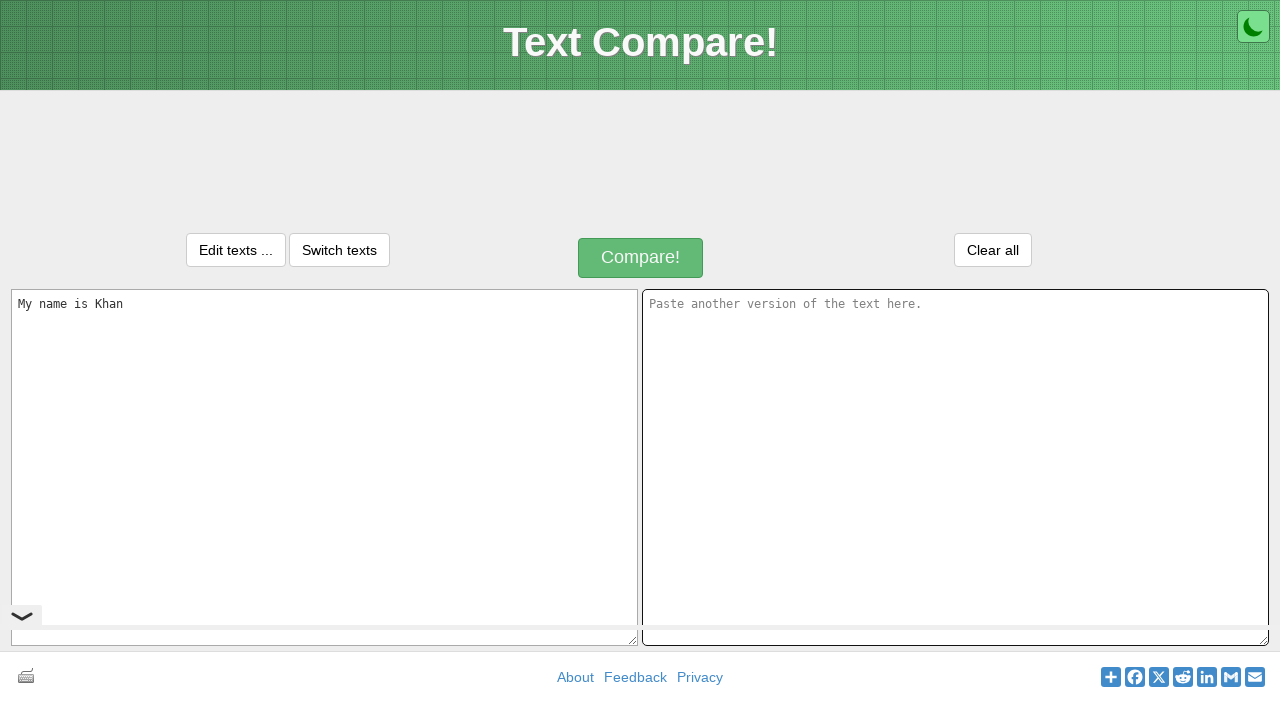

Pasted text into second textarea with Ctrl+V
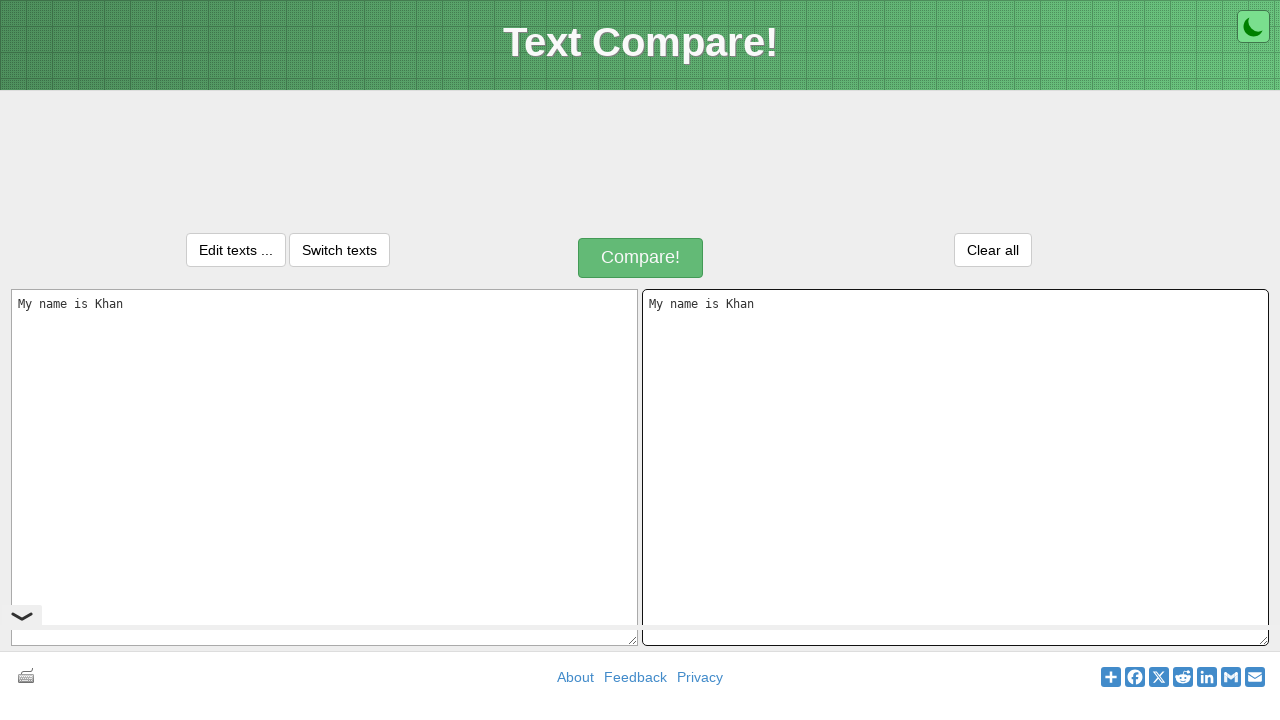

Retrieved text from first textarea
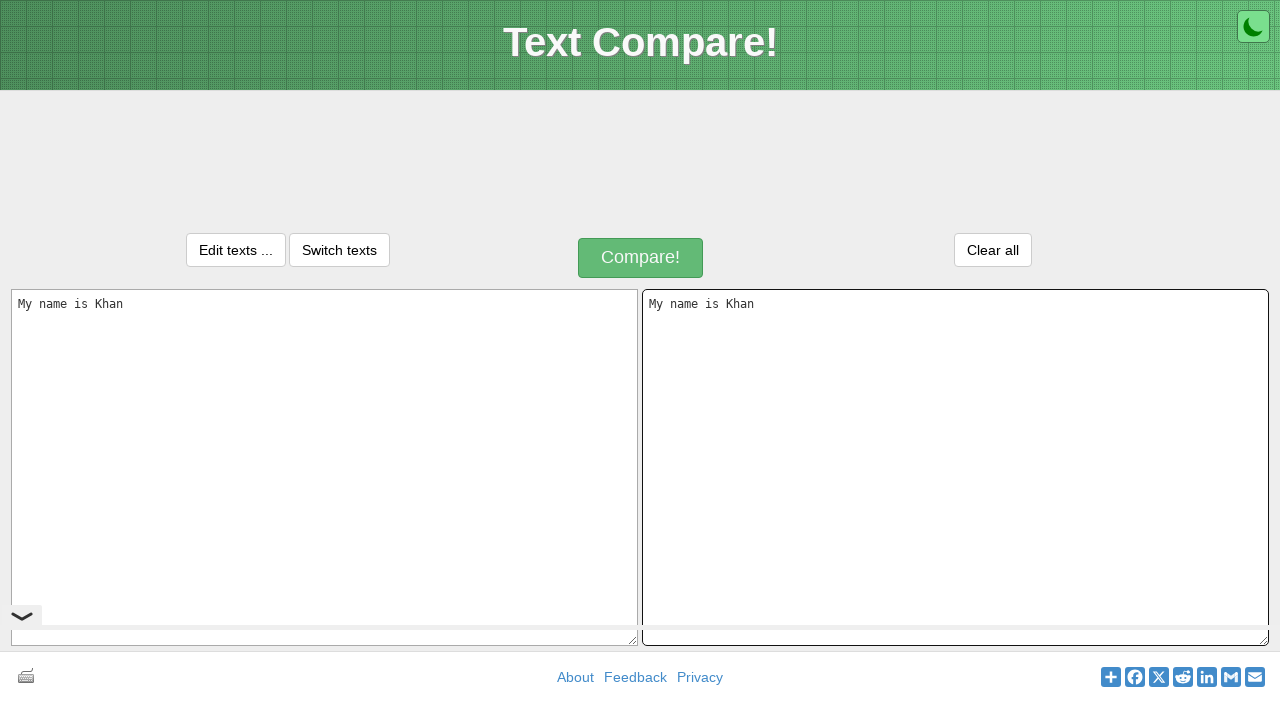

Retrieved text from second textarea
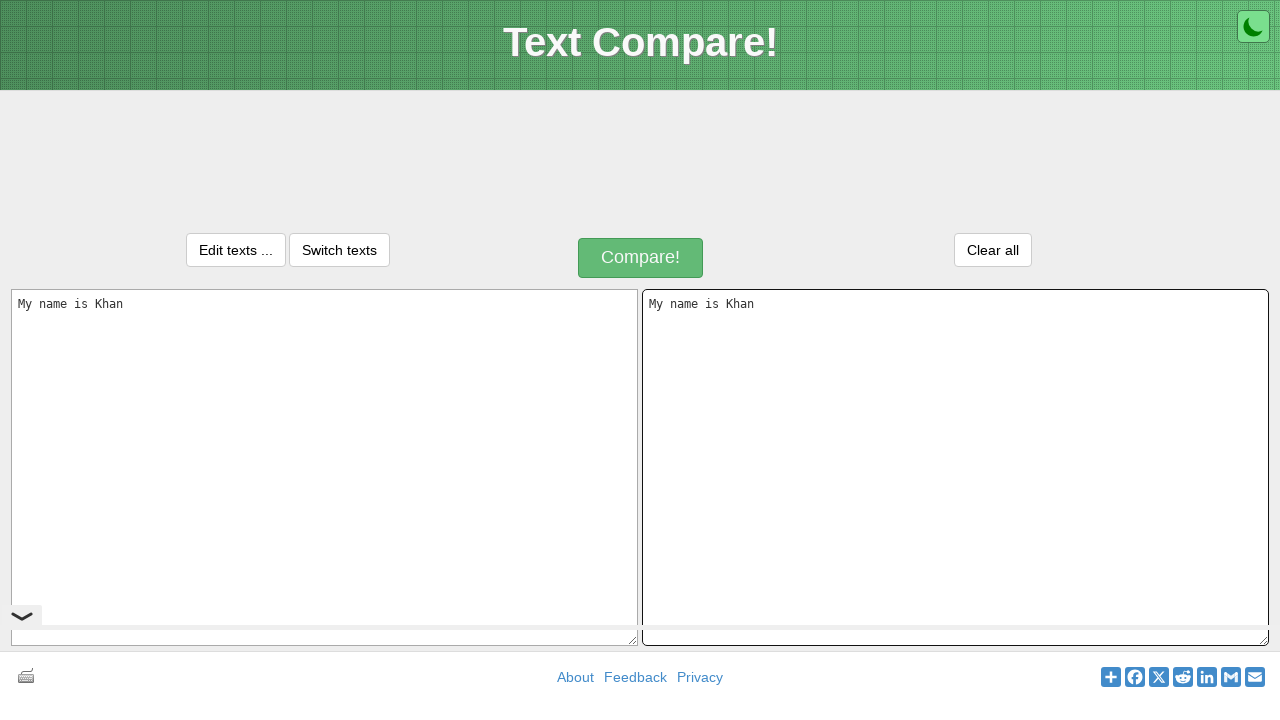

Verified text was successfully copied to second textarea
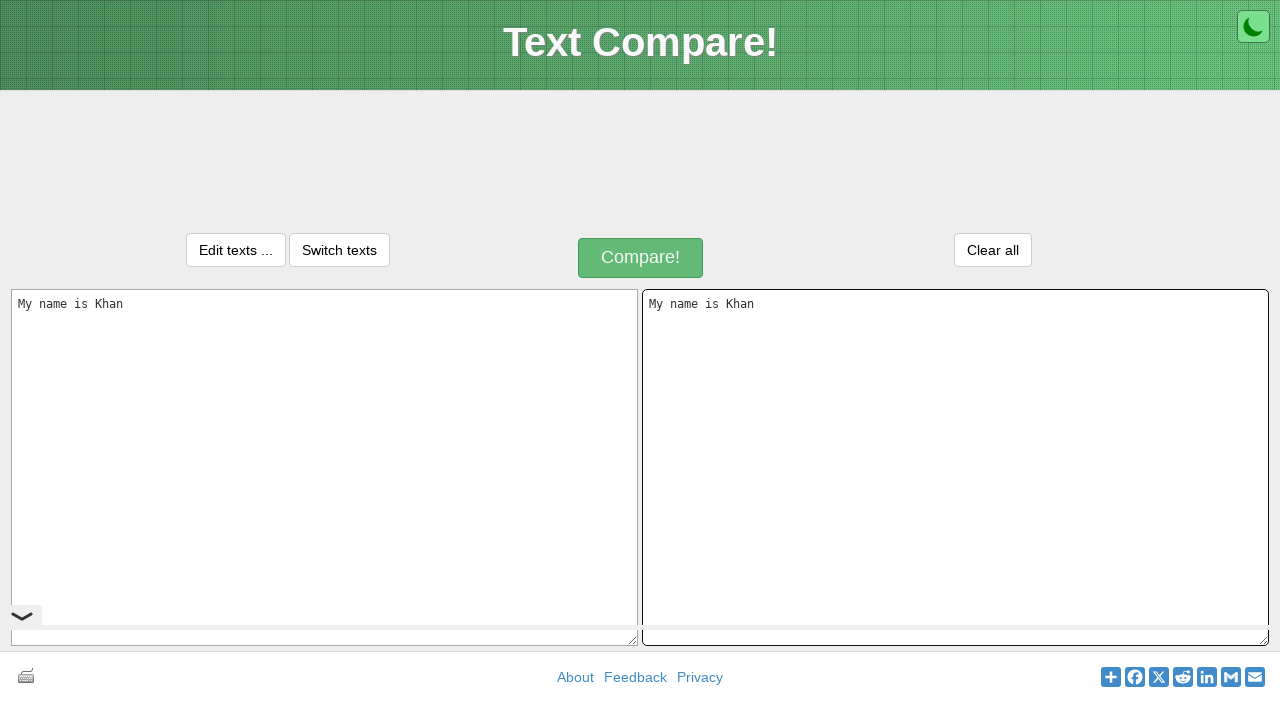

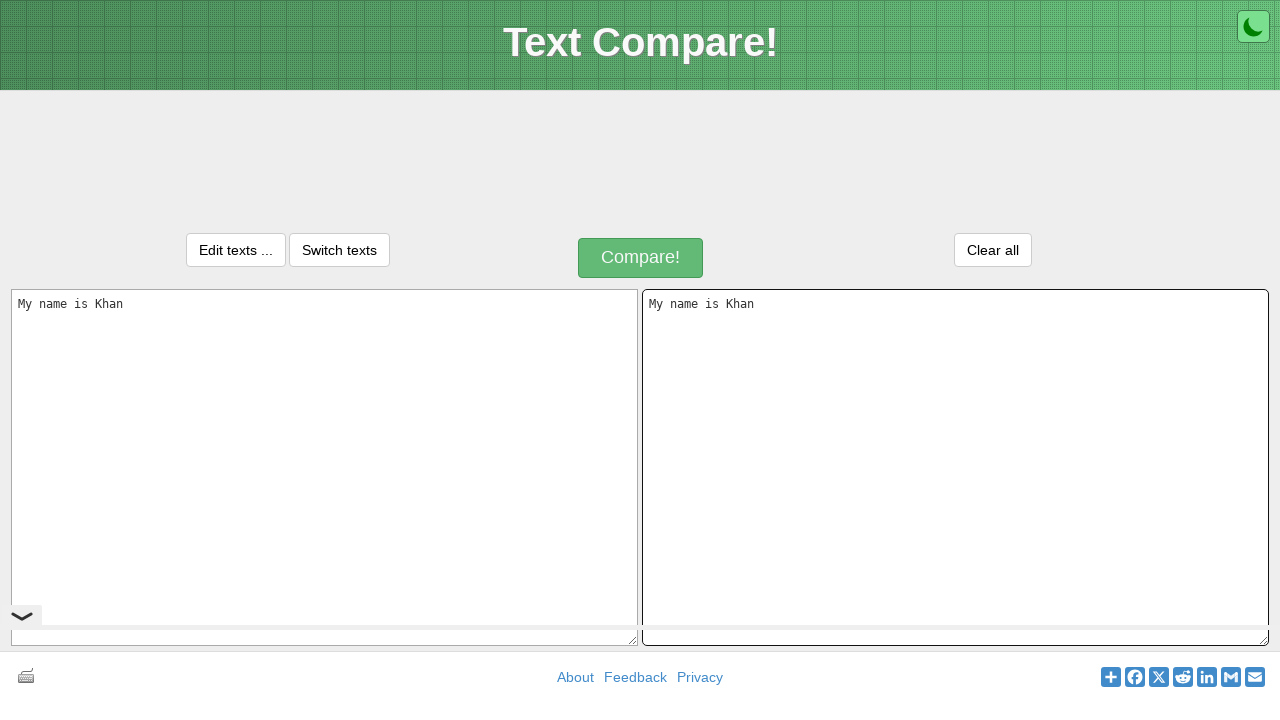